Tests the autocomplete/autosuggest functionality by typing a partial text "Ind" in the autocomplete field and navigating through suggestions using keyboard arrow keys

Starting URL: https://rahulshettyacademy.com/AutomationPractice

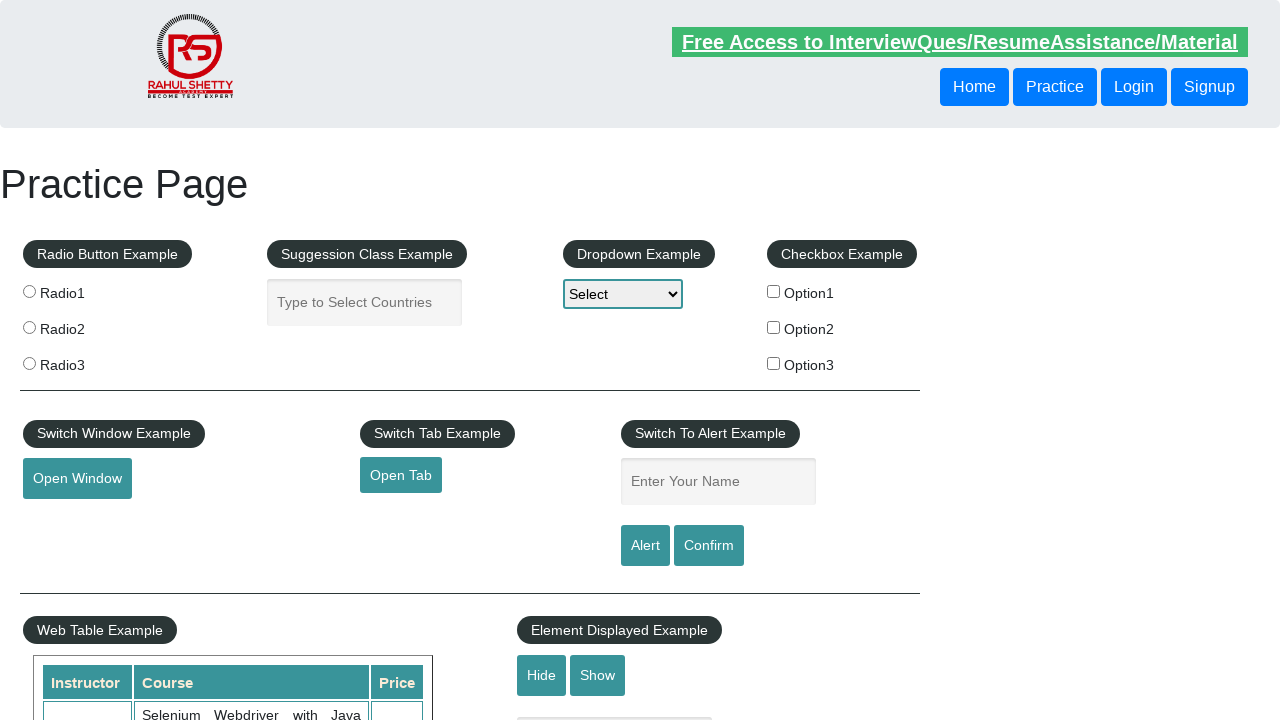

Typed 'Ind' in the autocomplete field to trigger suggestions on #autocomplete
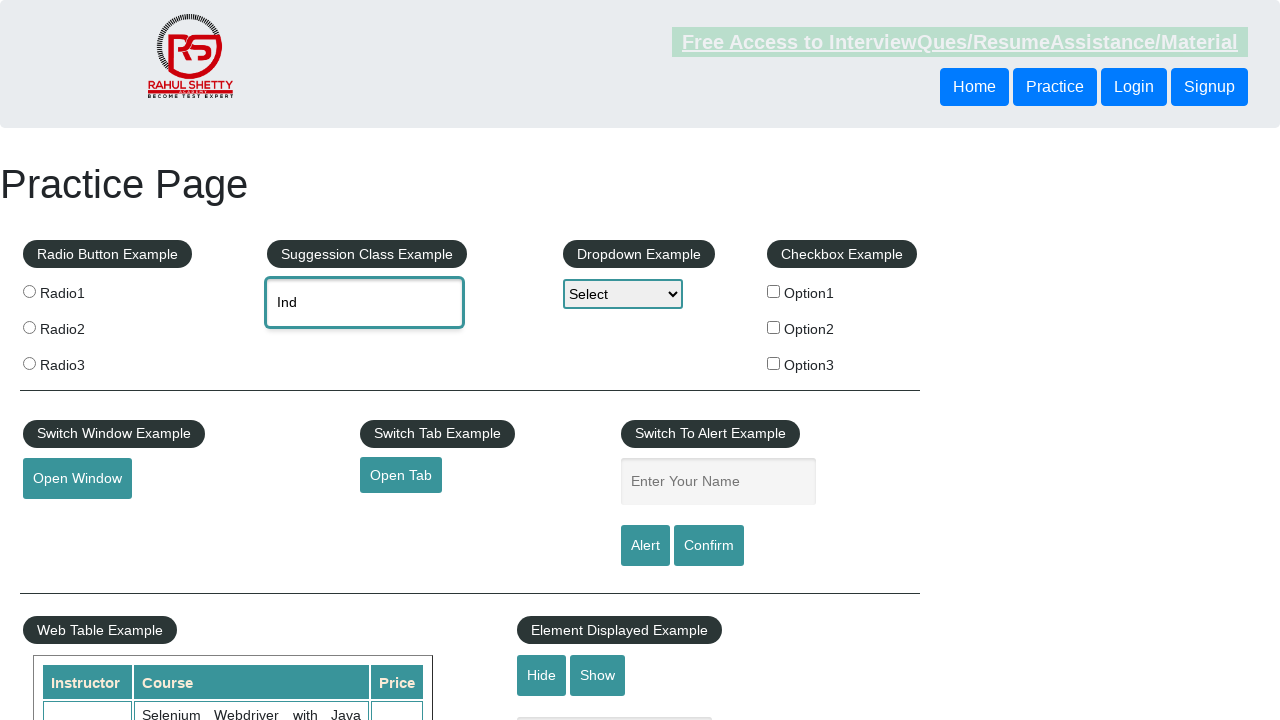

Waited for autocomplete suggestions to appear
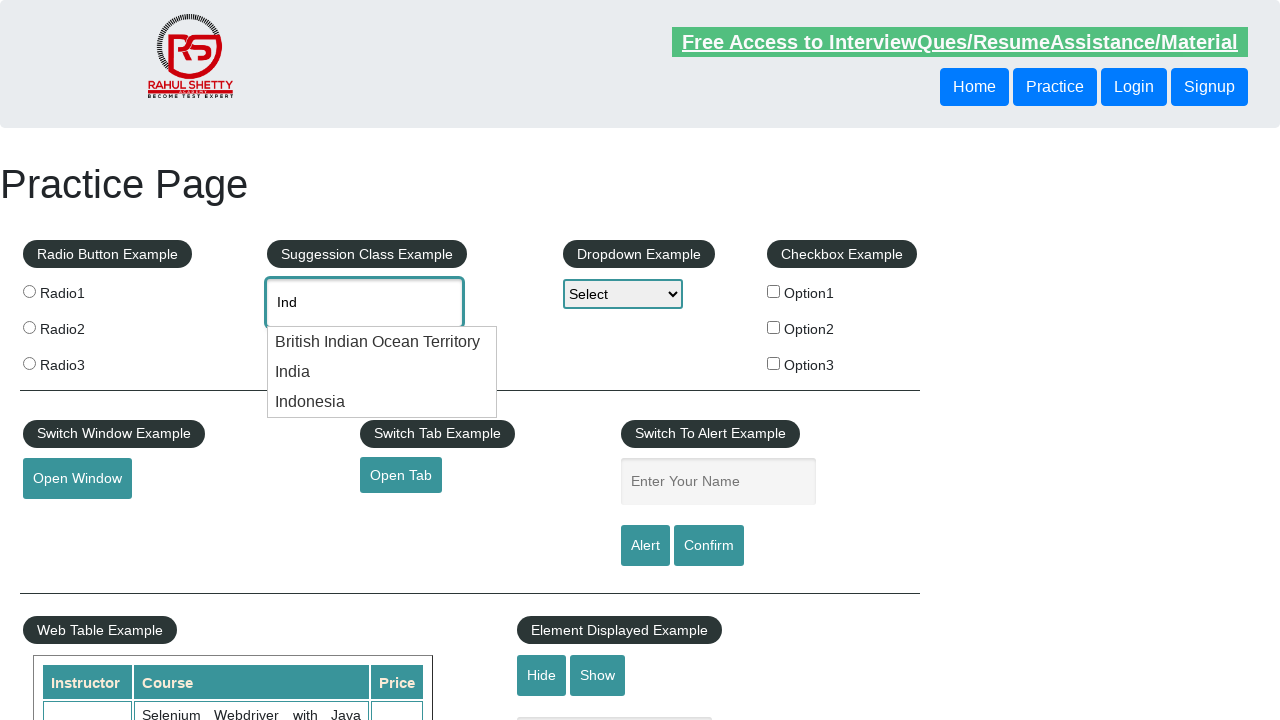

Pressed ArrowDown to navigate to first suggestion on #autocomplete
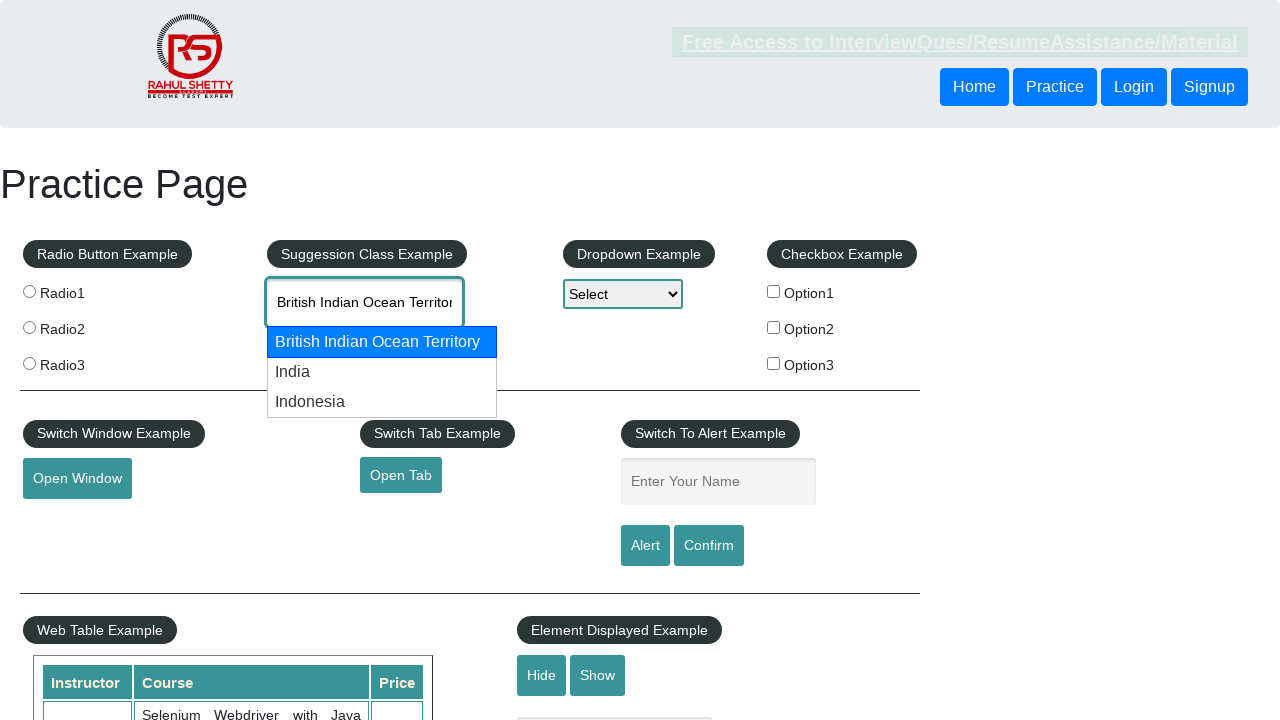

Pressed ArrowDown to navigate to second suggestion on #autocomplete
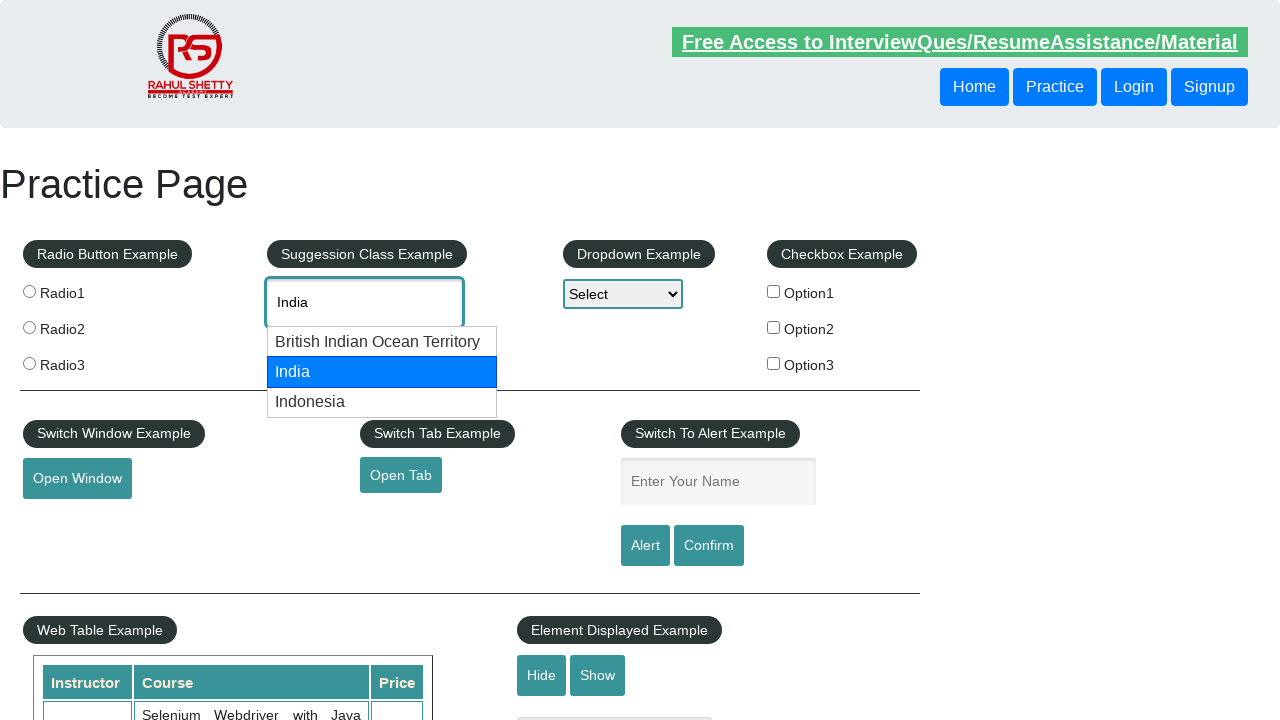

Verified autocomplete field has a value with more than 3 characters selected
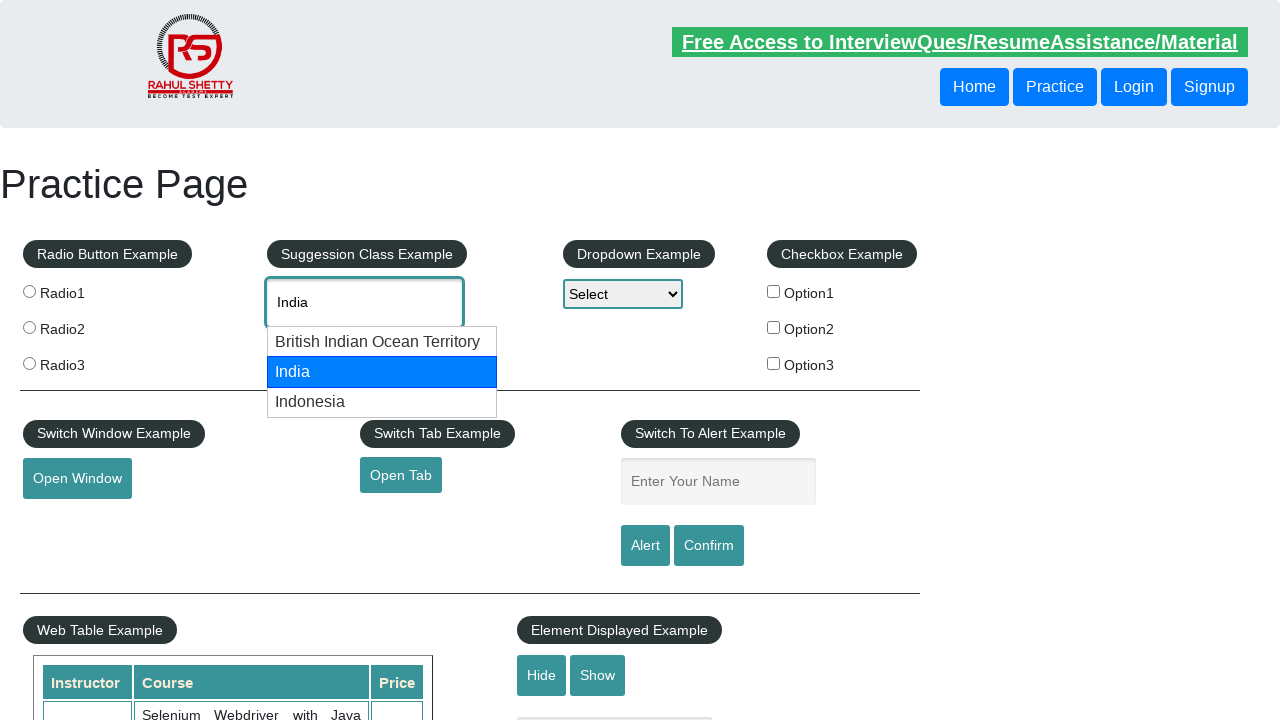

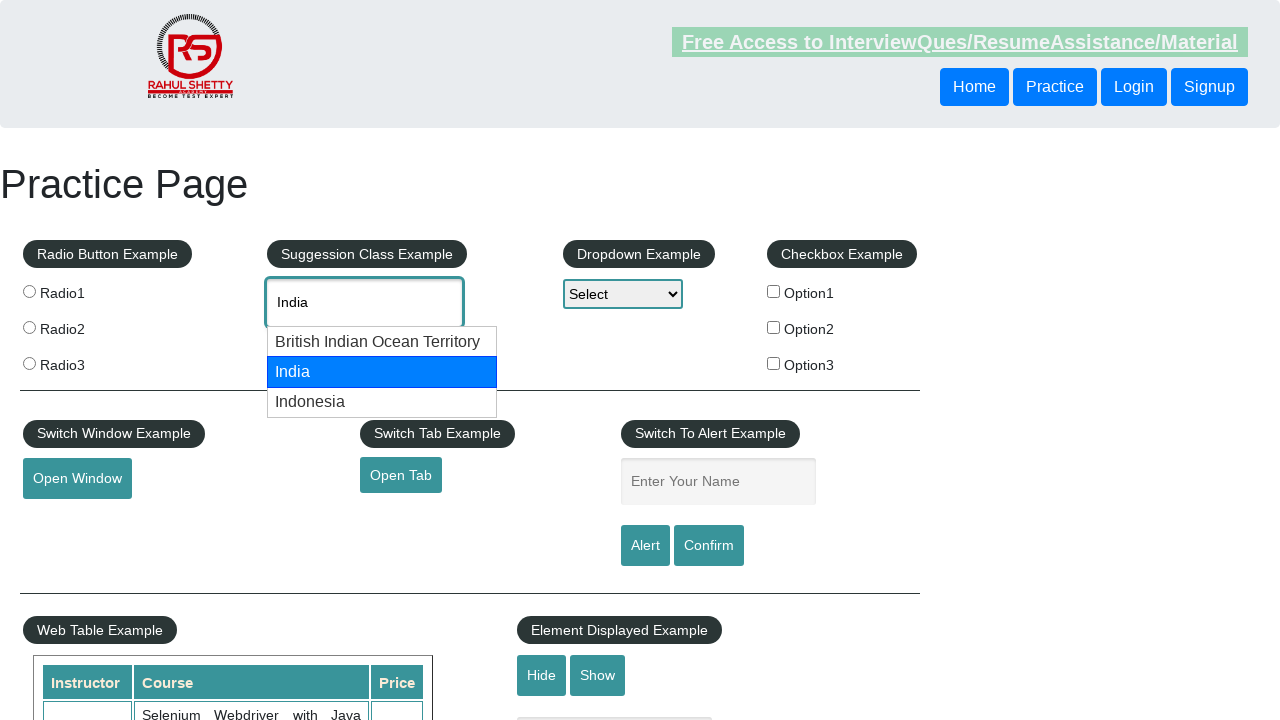